Opens TestProject website and then opens a new window to navigate to the TestProject blog

Starting URL: https://testproject.io/

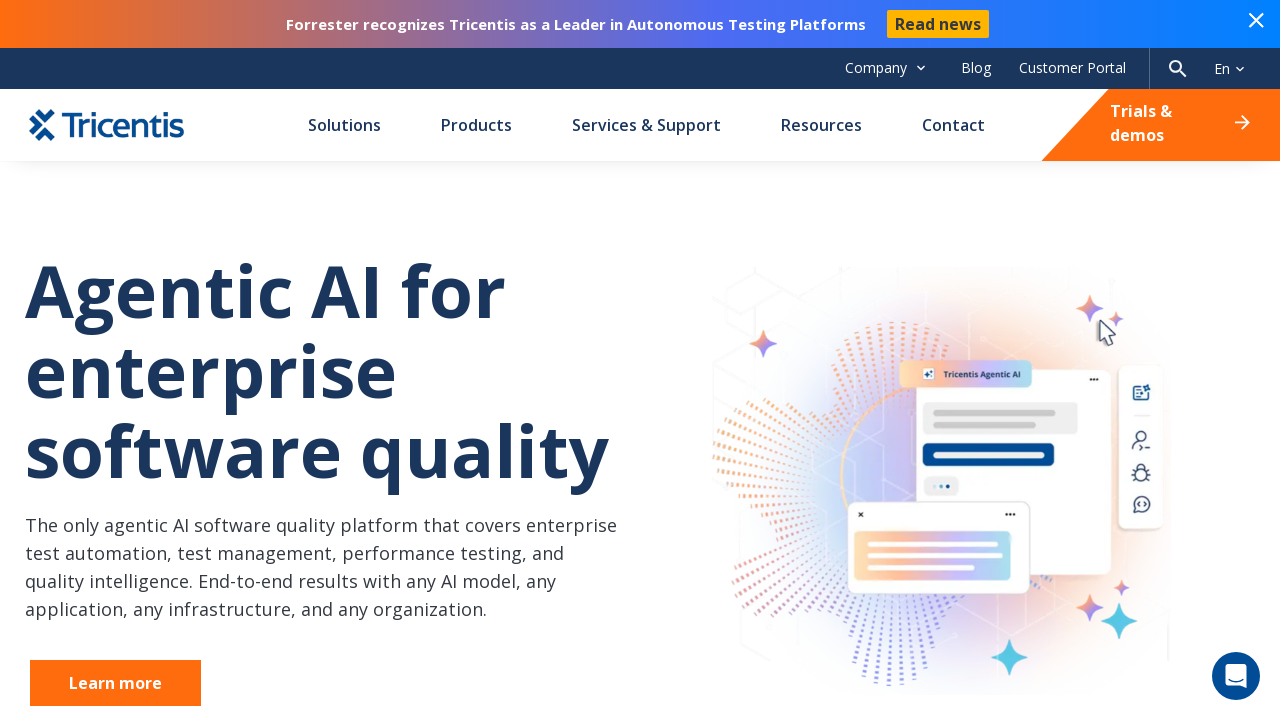

Opened a new window/tab
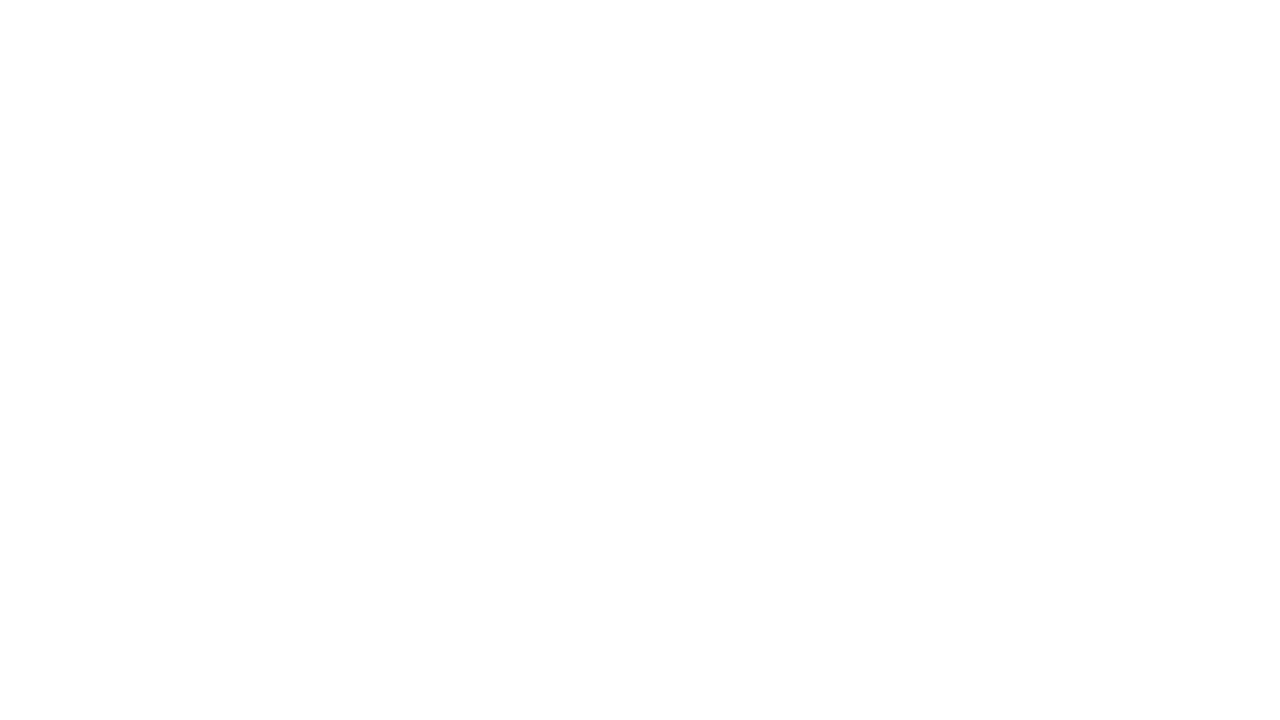

Navigated to TestProject blog
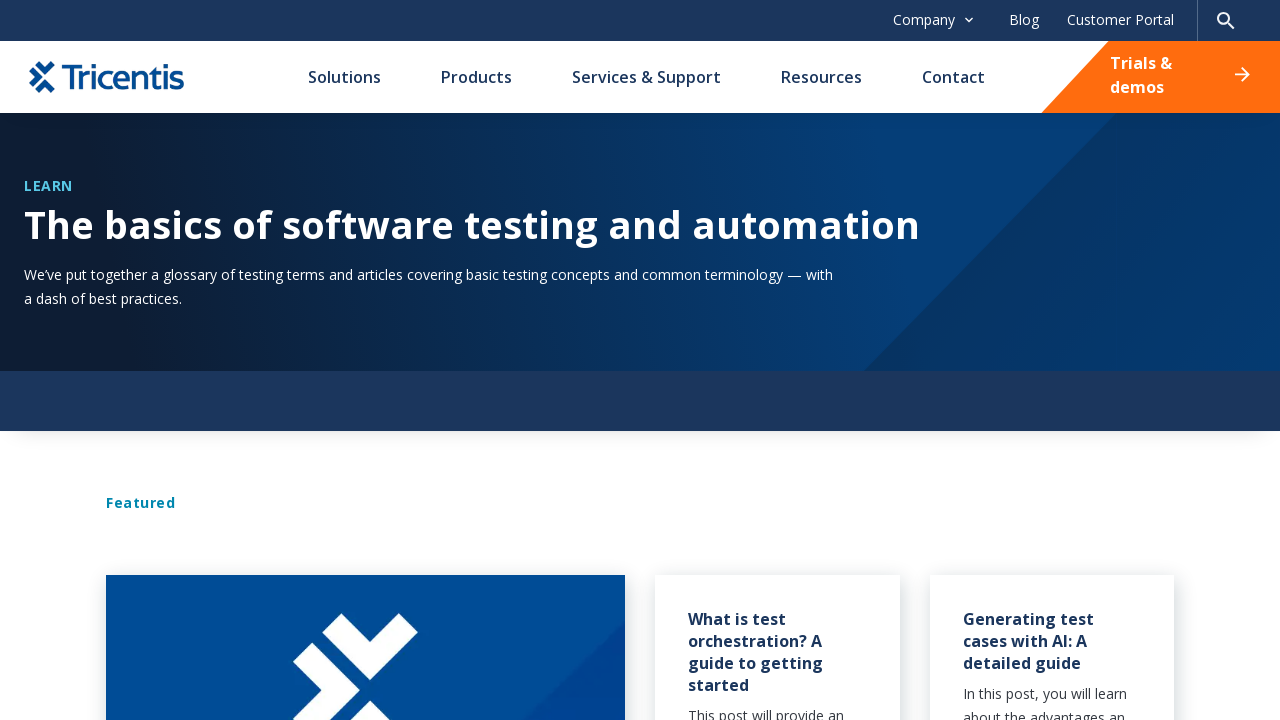

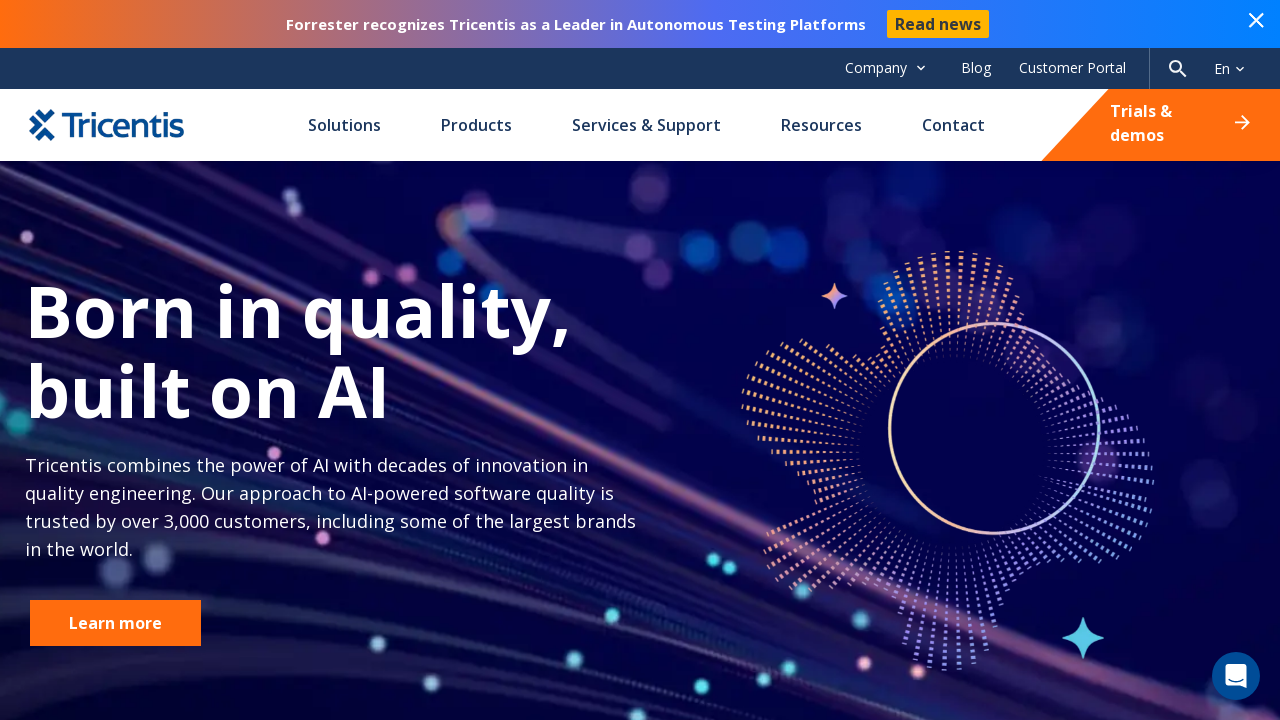